Navigates to a signup form and selects all available interest checkboxes

Starting URL: https://freelance-learn-automation.vercel.app/signup

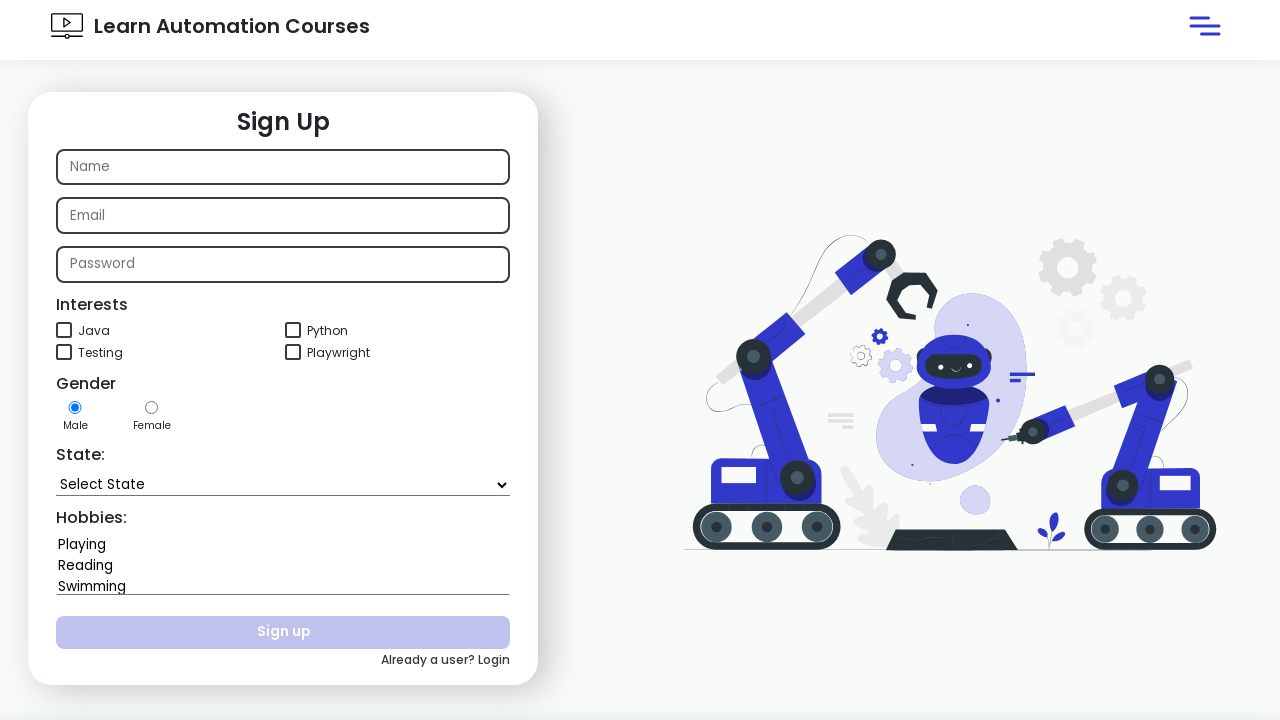

Navigated to signup form at https://freelance-learn-automation.vercel.app/signup
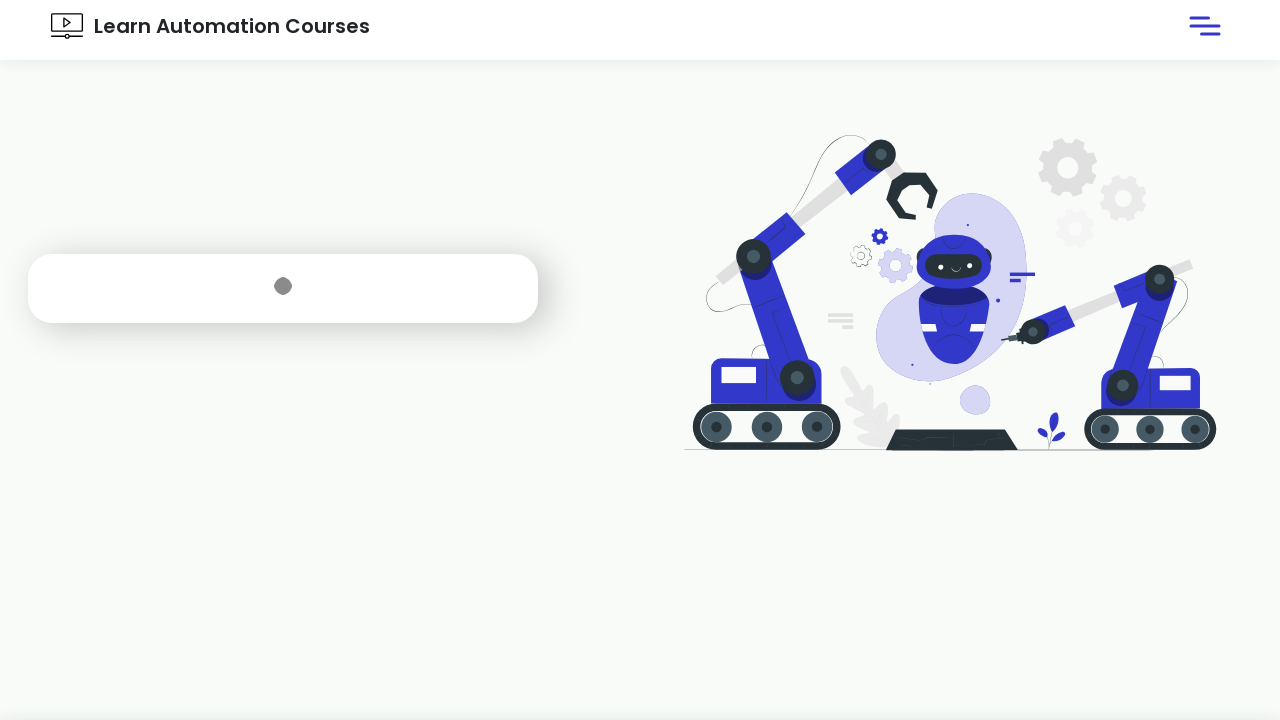

Waited 3 seconds for page to fully load
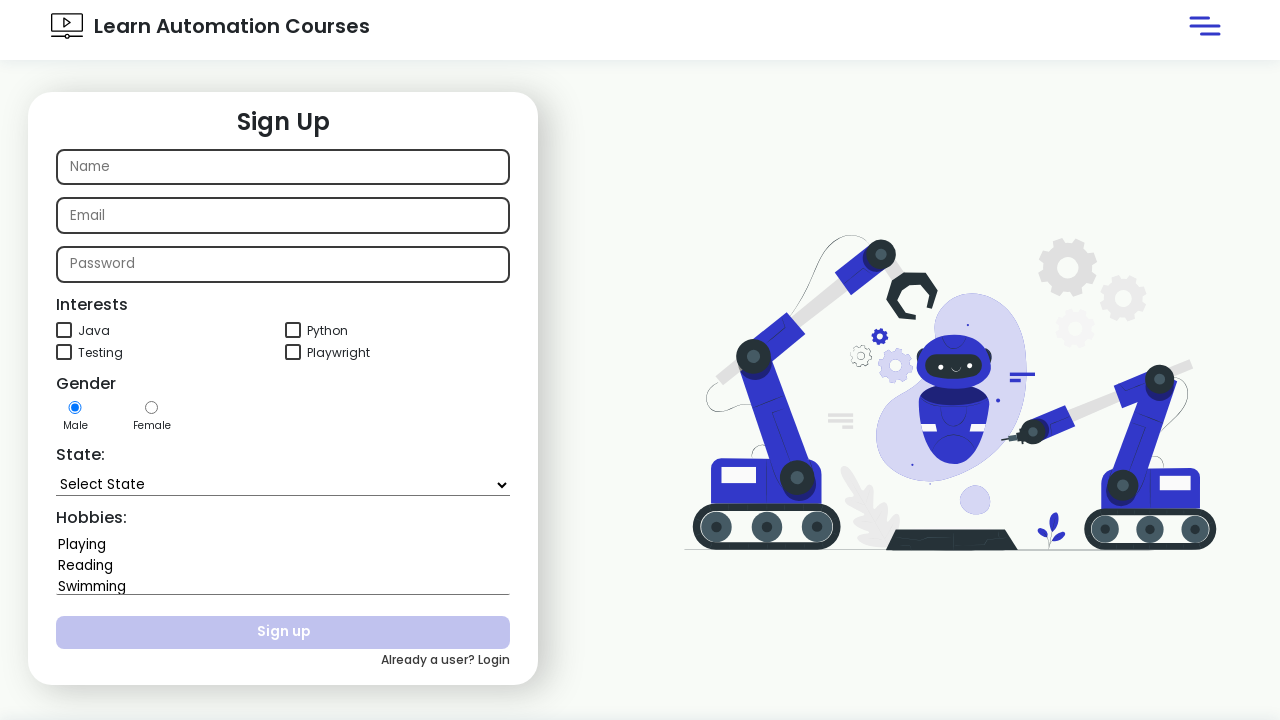

Located 4 interest checkboxes on the form
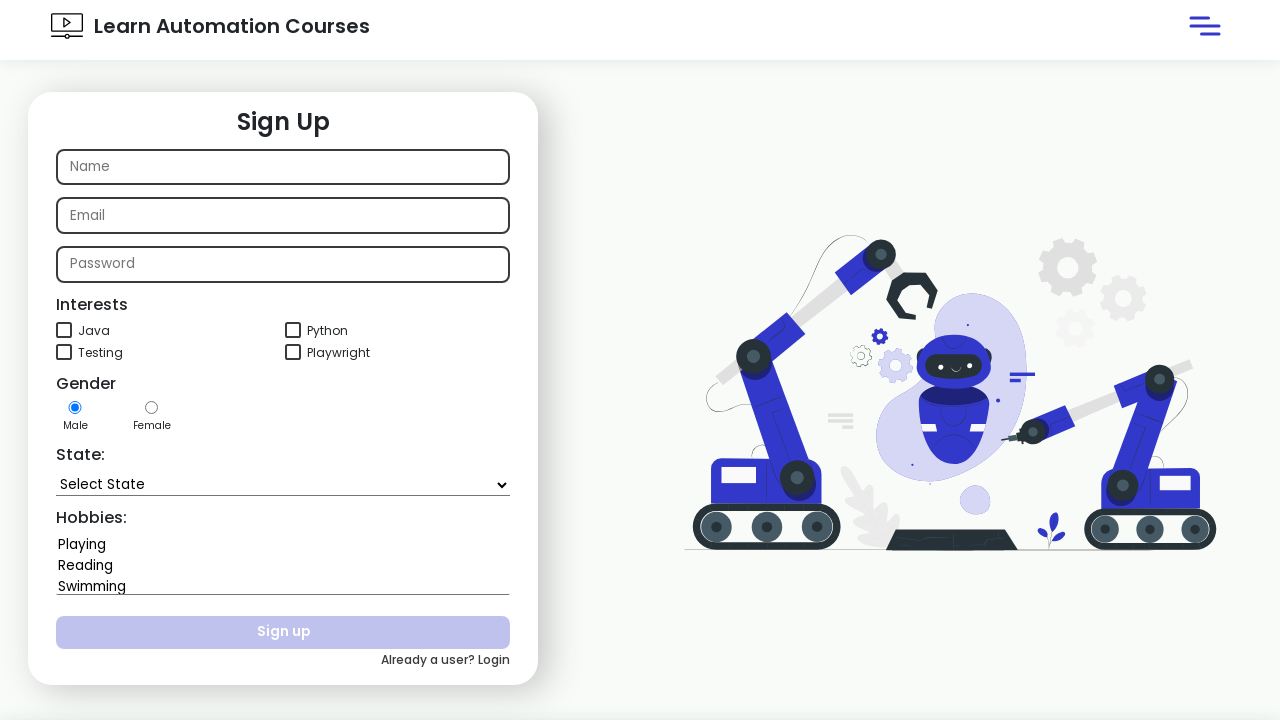

Clicked an interest checkbox at (94, 331) on .interest >> nth=0
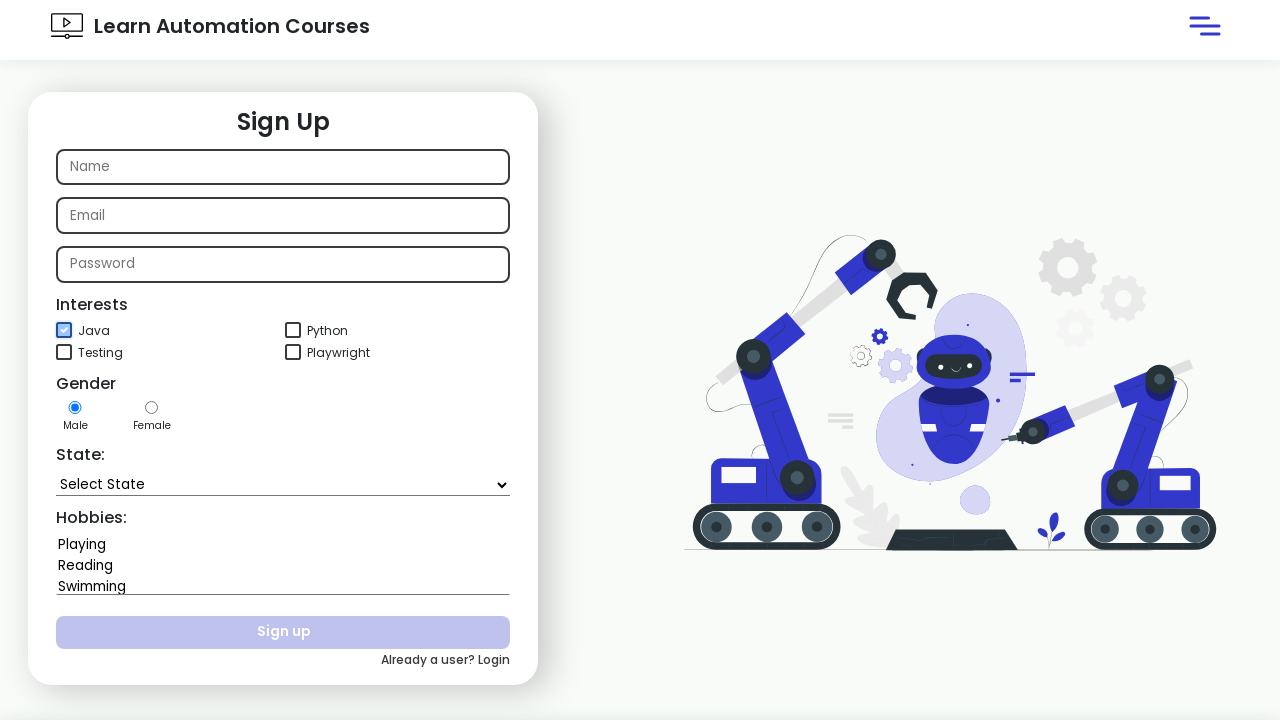

Clicked an interest checkbox at (328, 331) on .interest >> nth=1
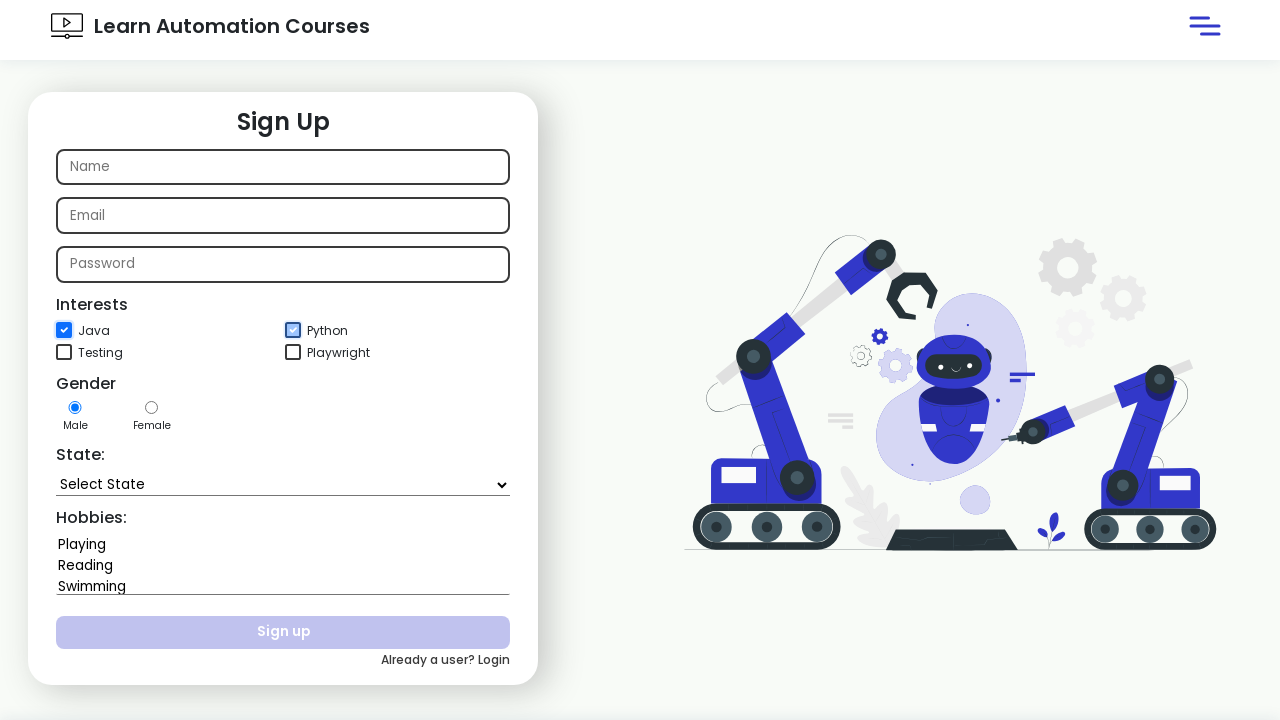

Clicked an interest checkbox at (100, 353) on .interest >> nth=2
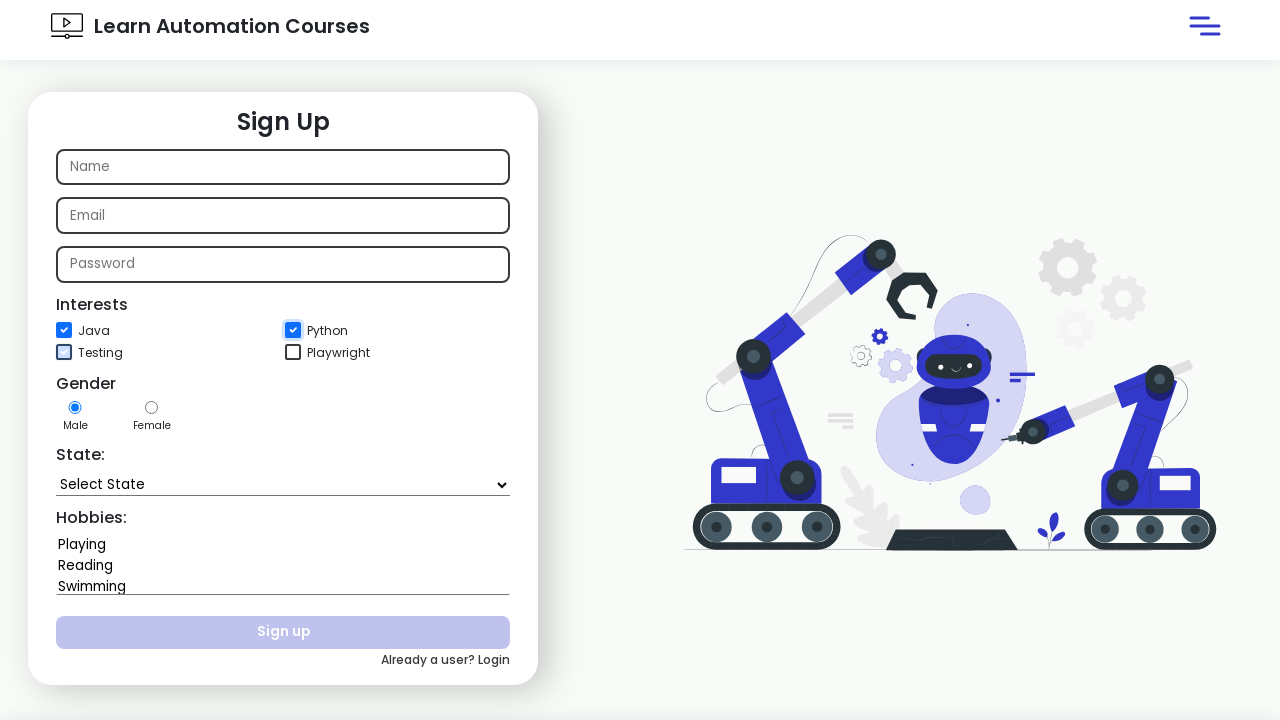

Clicked an interest checkbox at (338, 353) on .interest >> nth=3
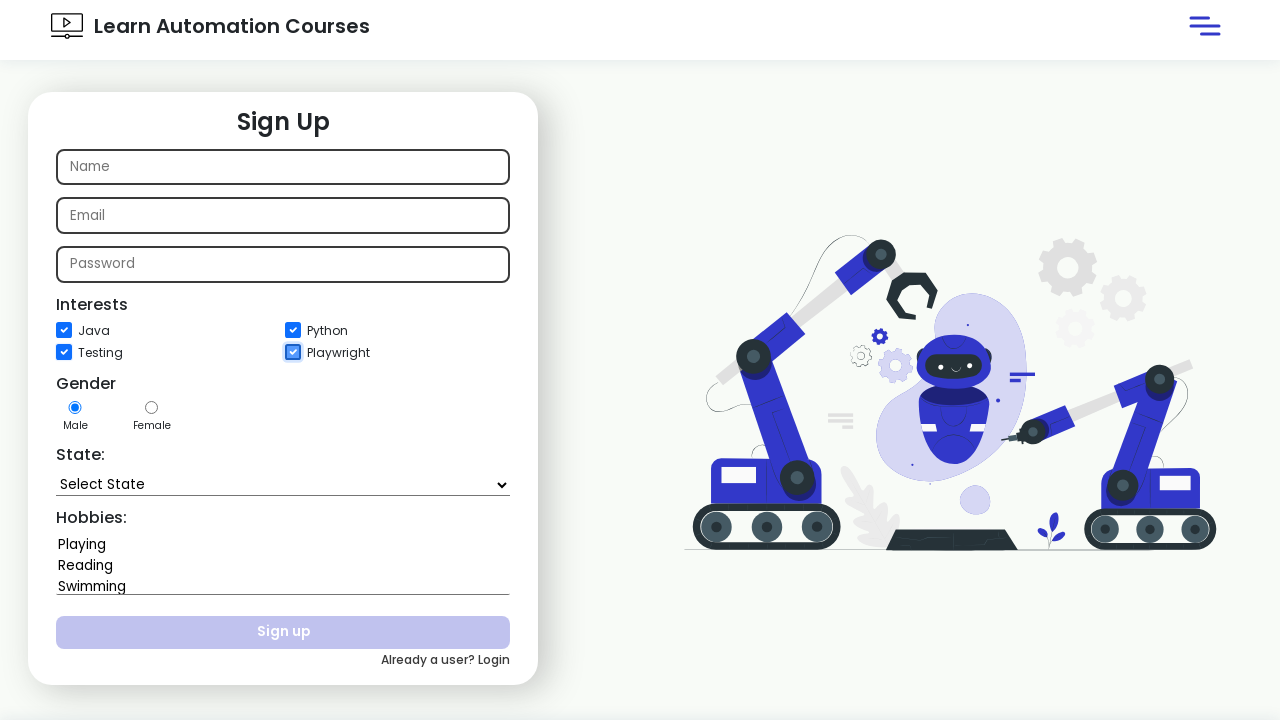

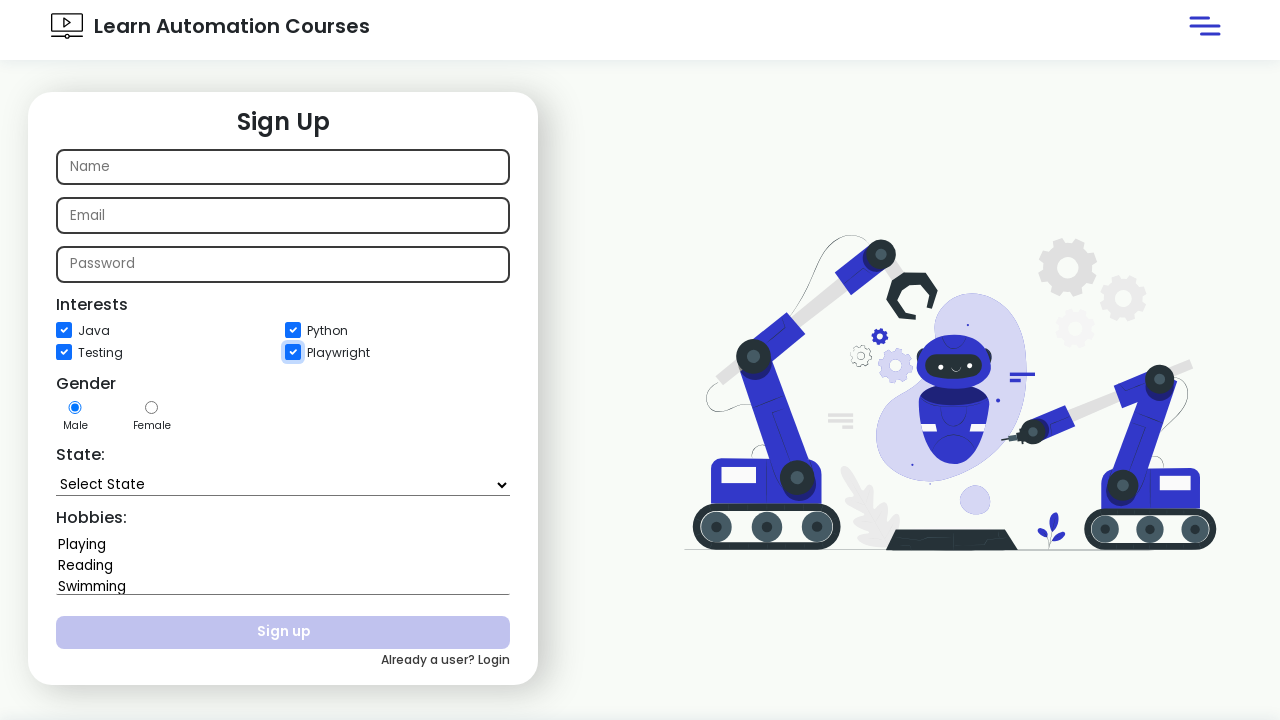